Tests editing a todo item by double-clicking, changing text, and pressing Enter

Starting URL: https://demo.playwright.dev/todomvc

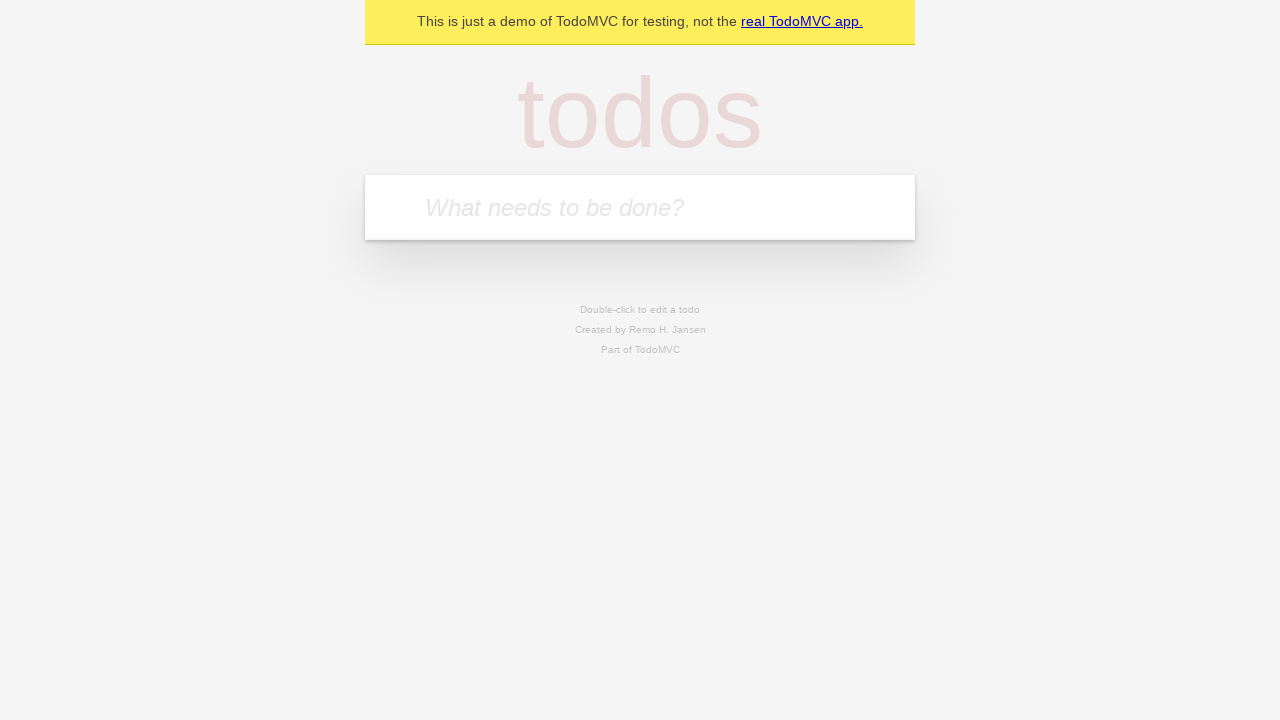

Filled input with first todo 'buy some cheese' on internal:attr=[placeholder="What needs to be done?"i]
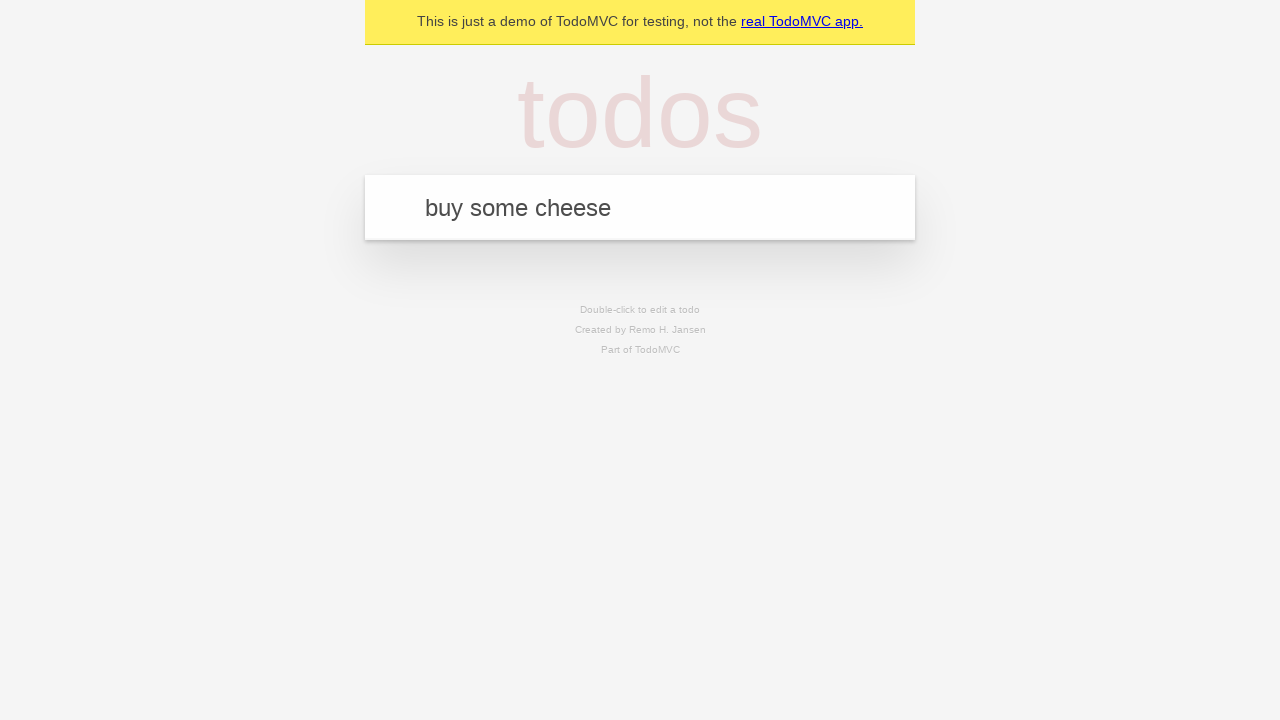

Pressed Enter to add first todo on internal:attr=[placeholder="What needs to be done?"i]
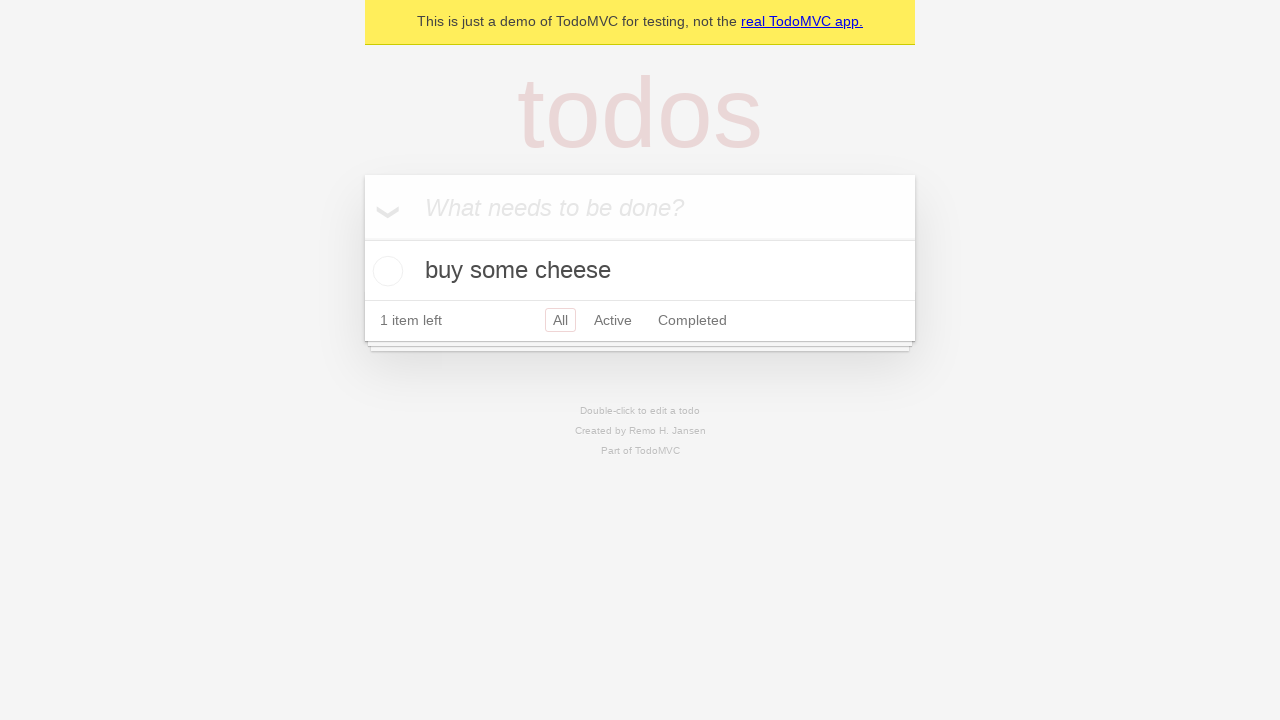

Filled input with second todo 'feed the cat' on internal:attr=[placeholder="What needs to be done?"i]
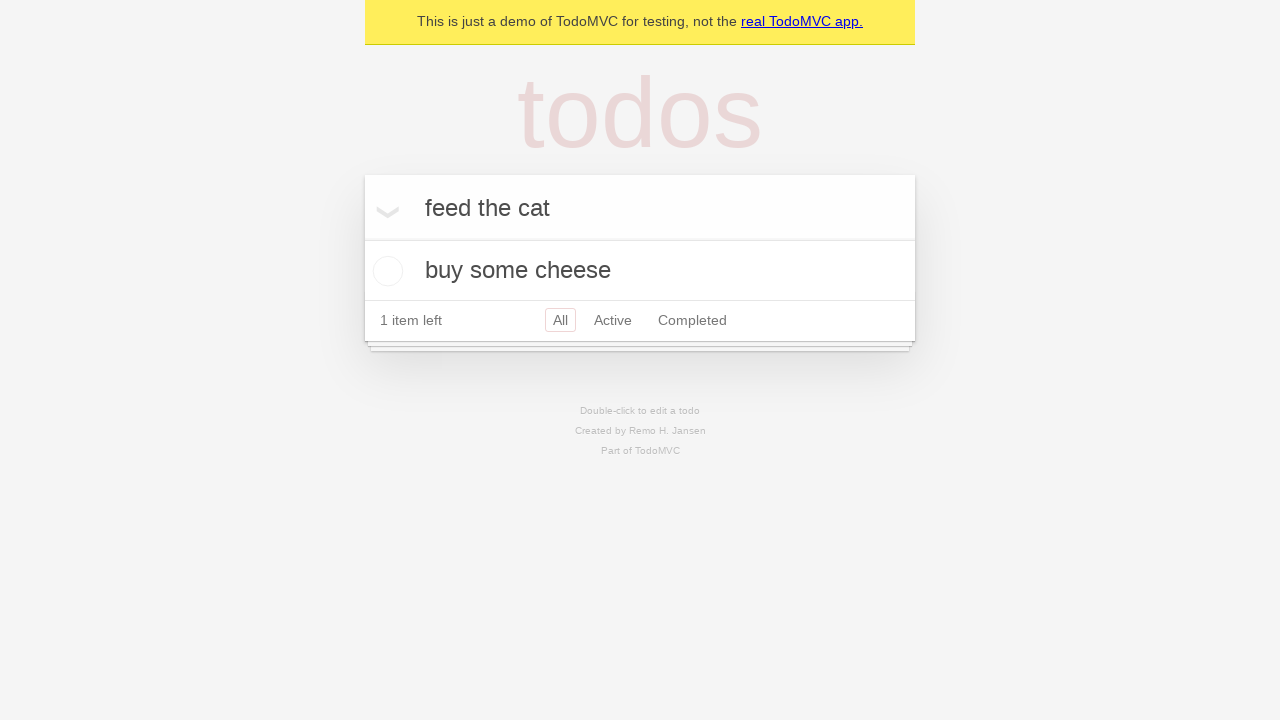

Pressed Enter to add second todo on internal:attr=[placeholder="What needs to be done?"i]
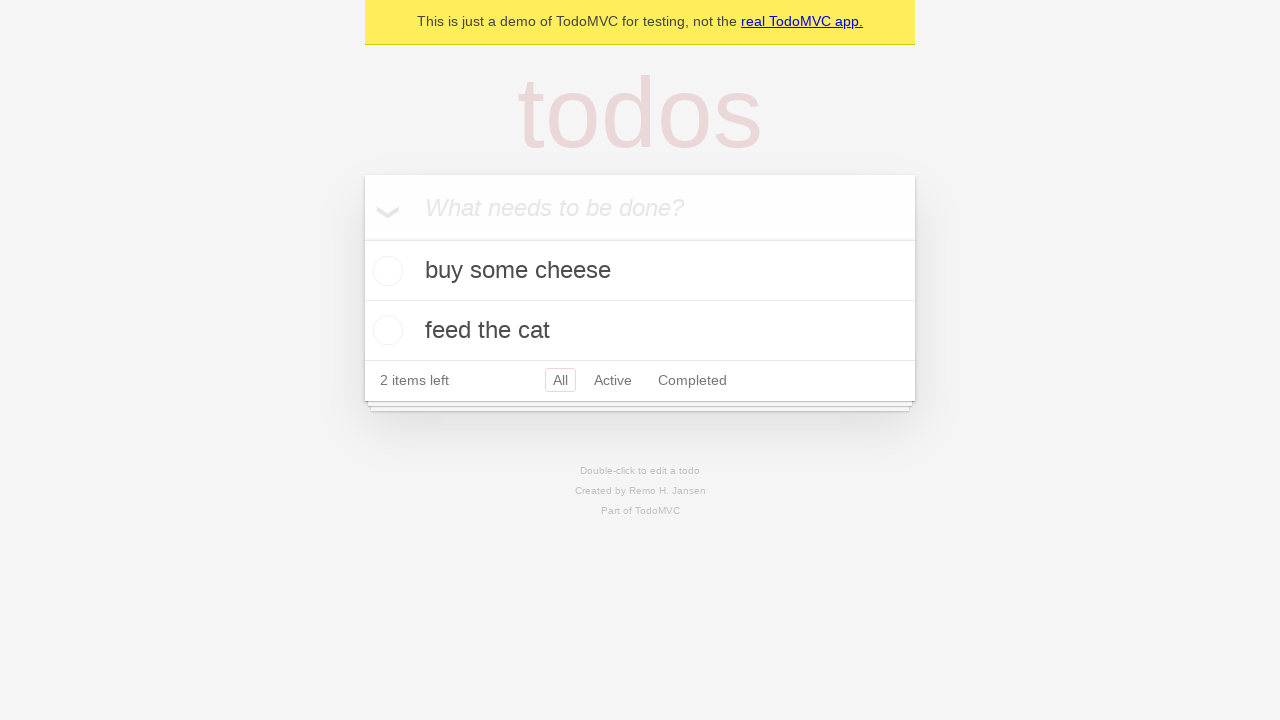

Filled input with third todo 'book a doctors appointment' on internal:attr=[placeholder="What needs to be done?"i]
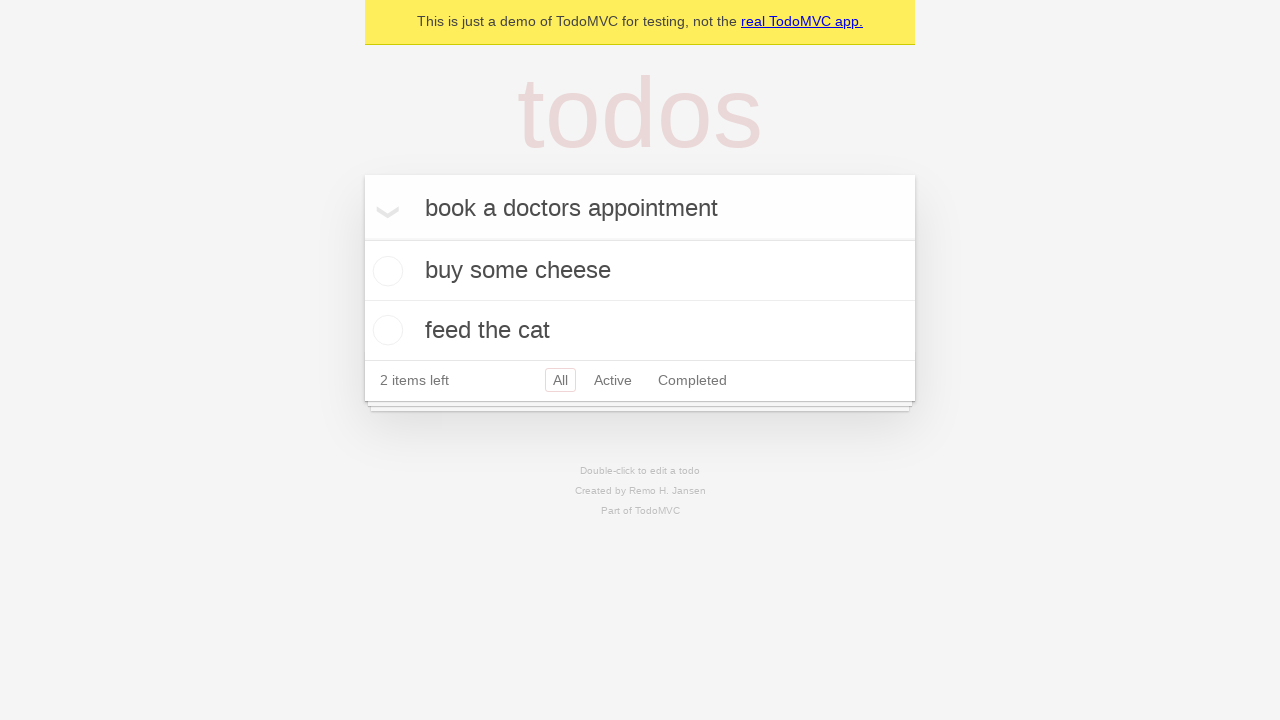

Pressed Enter to add third todo on internal:attr=[placeholder="What needs to be done?"i]
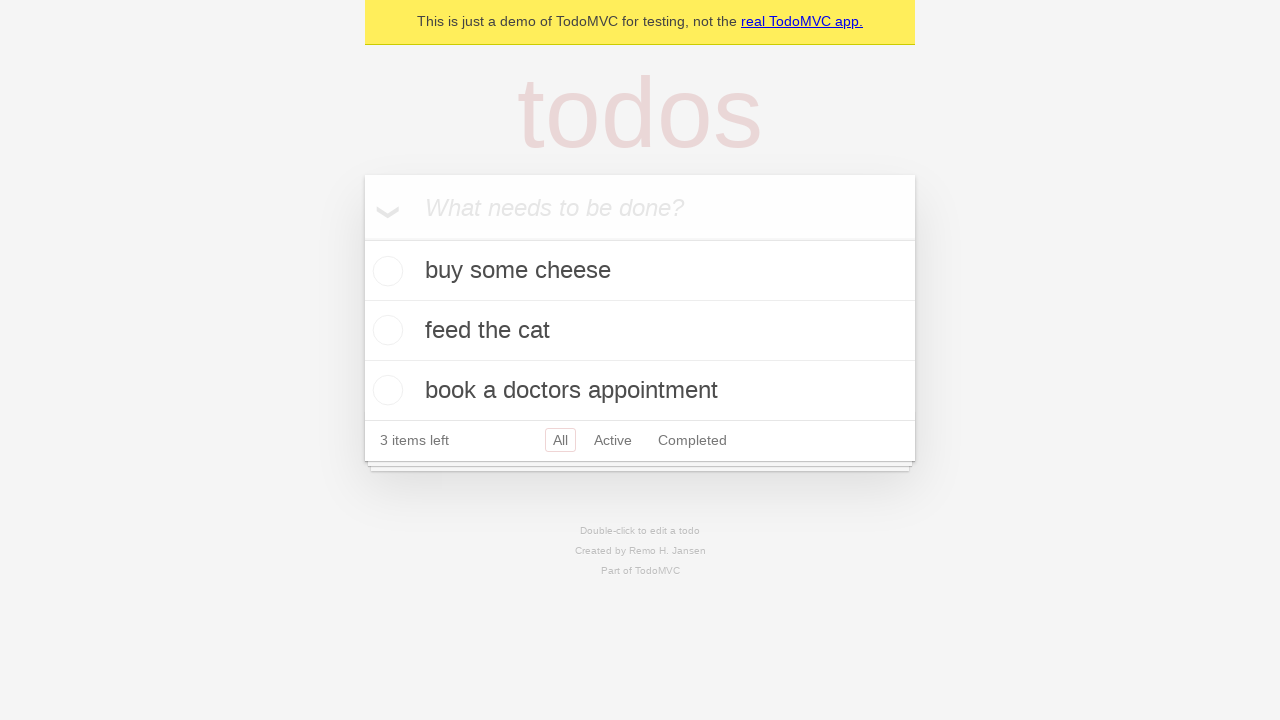

Double-clicked second todo item to enter edit mode at (640, 331) on internal:testid=[data-testid="todo-item"s] >> nth=1
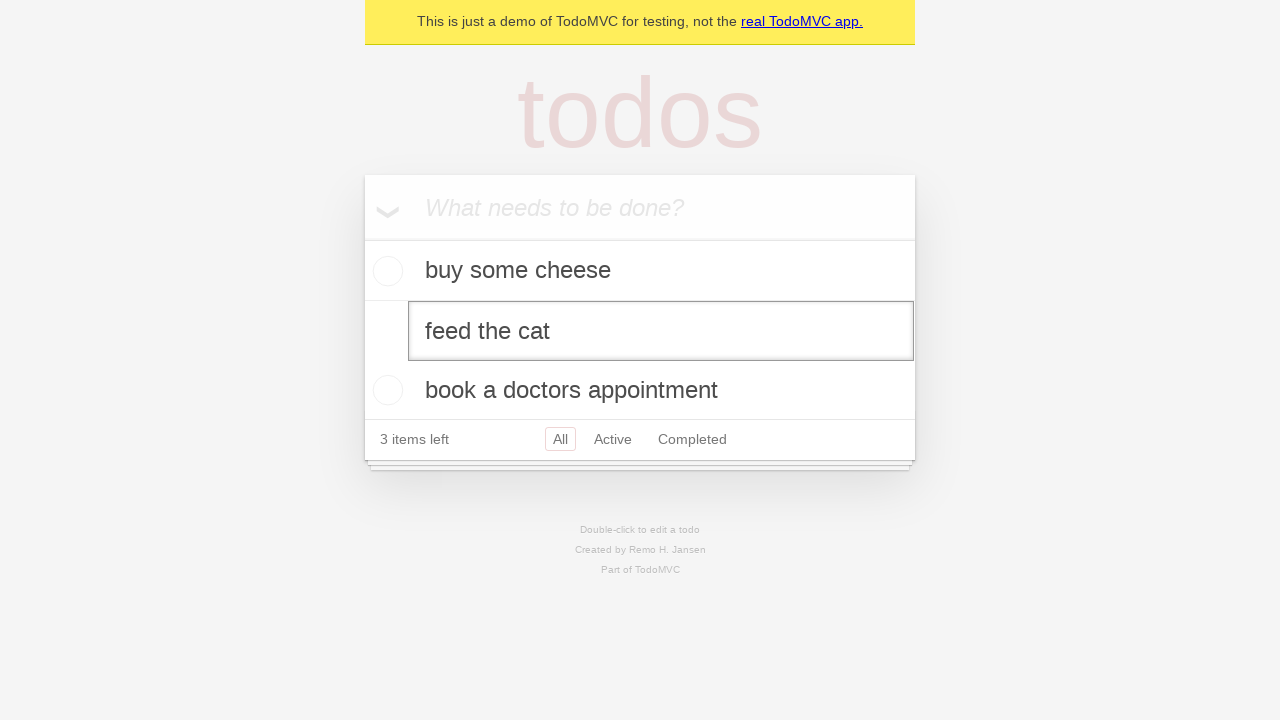

Changed todo text to 'buy some sausages' on internal:testid=[data-testid="todo-item"s] >> nth=1 >> internal:role=textbox[nam
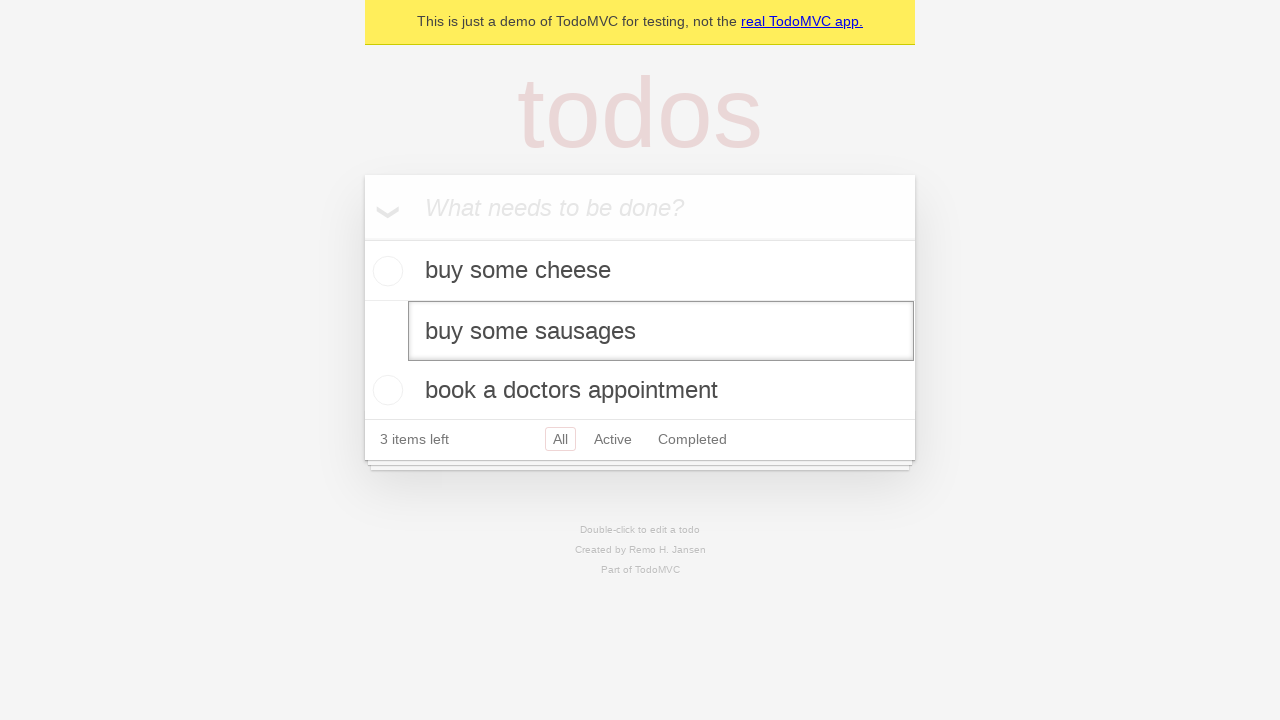

Pressed Enter to save edited todo item on internal:testid=[data-testid="todo-item"s] >> nth=1 >> internal:role=textbox[nam
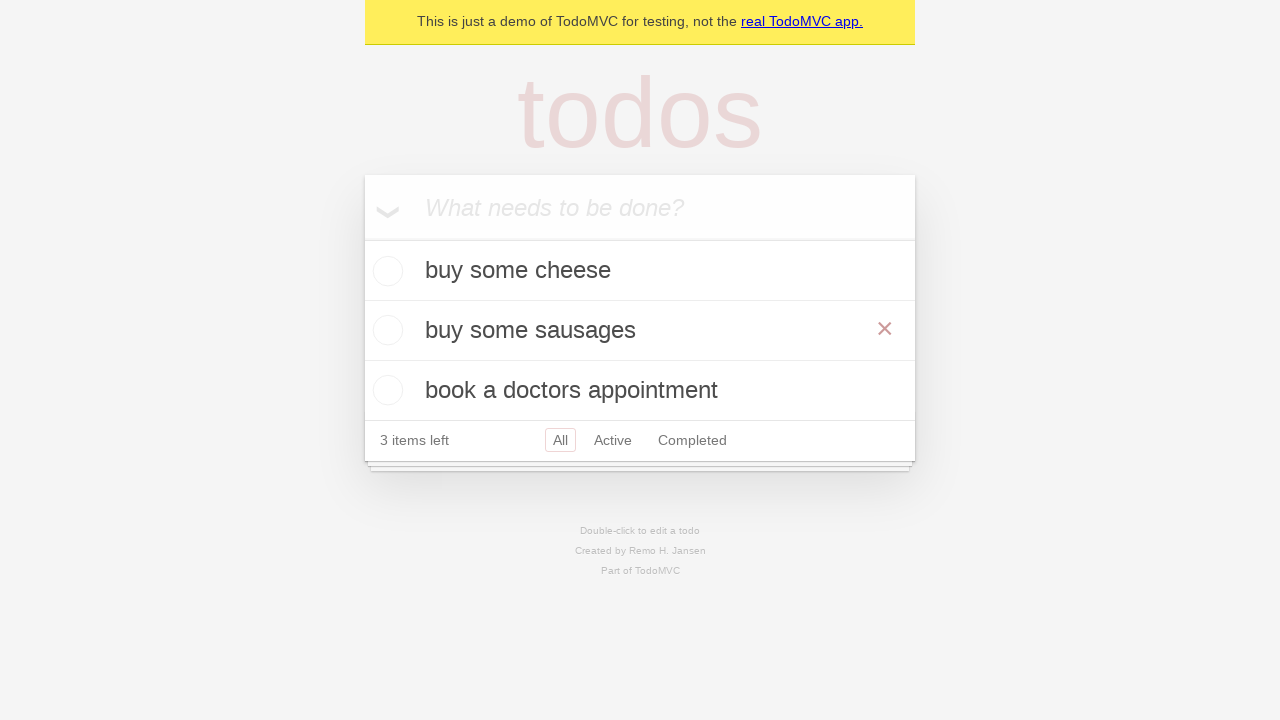

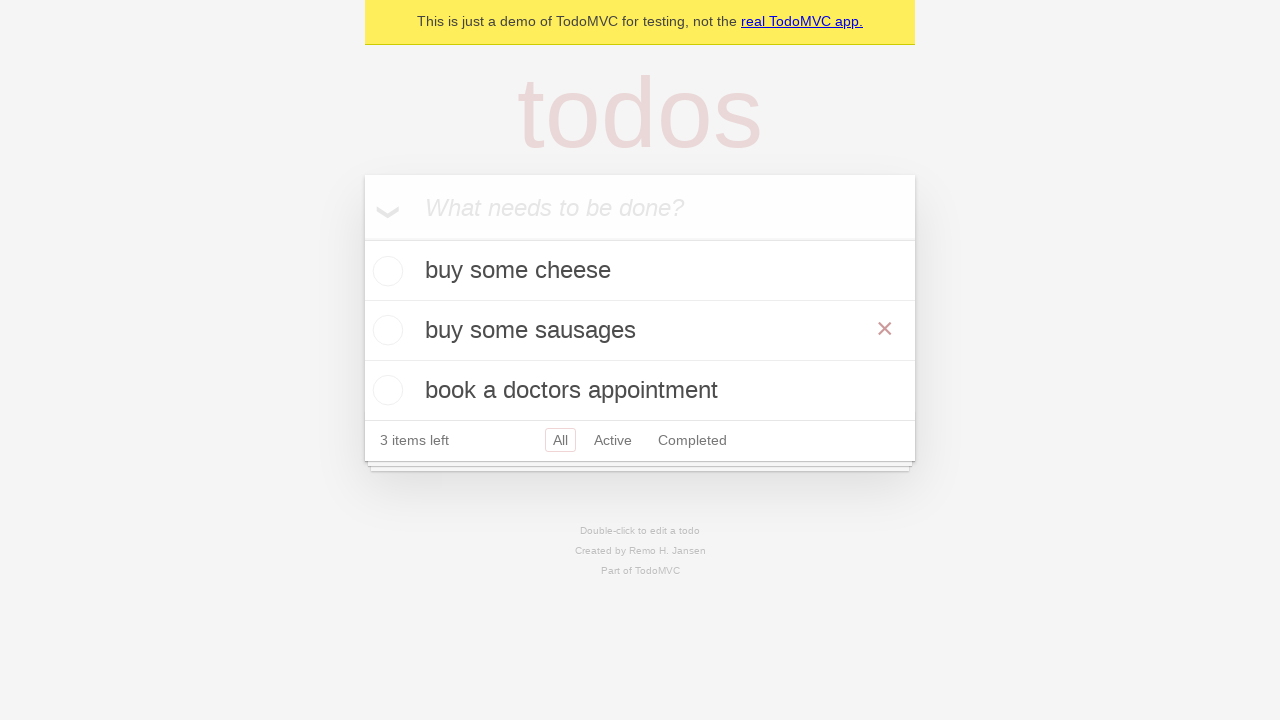